Waits for price to reach $100, clicks book button, then solves a mathematical problem and submits the answer

Starting URL: http://suninjuly.github.io/explicit_wait2.html

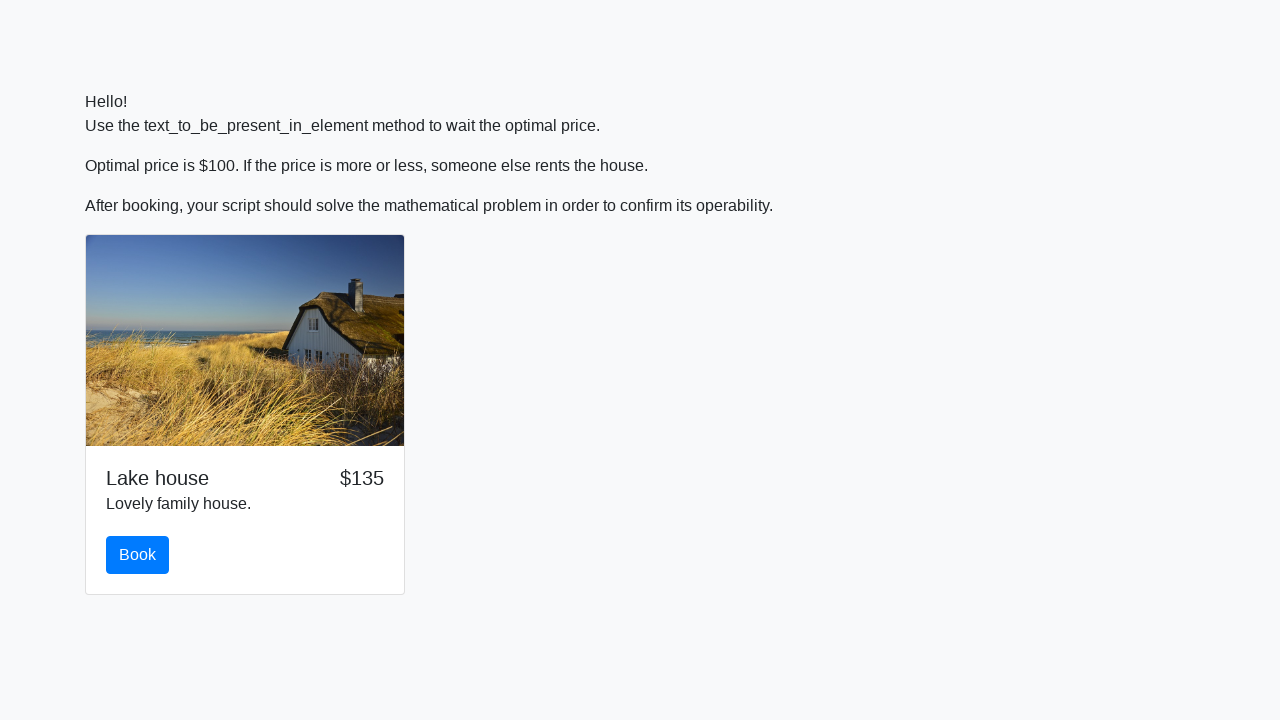

Waited for price to reach $100
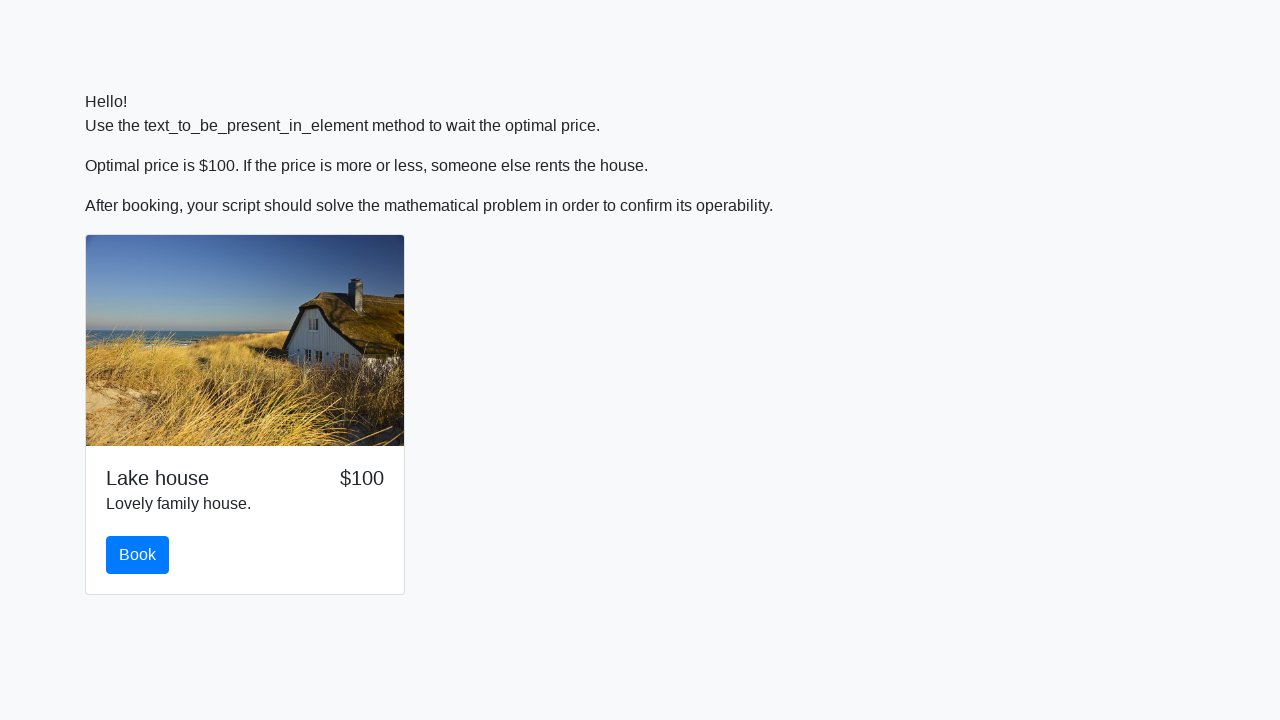

Clicked book button at (138, 555) on #book
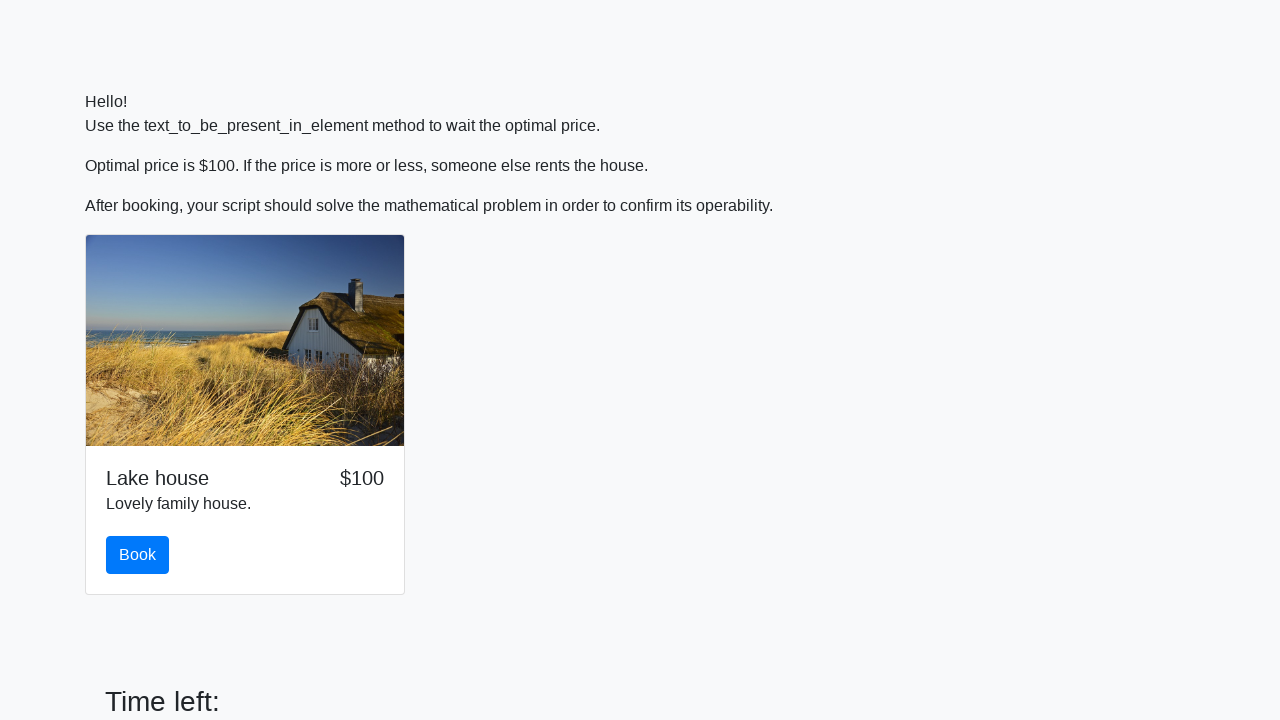

Scrolled to bottom of page
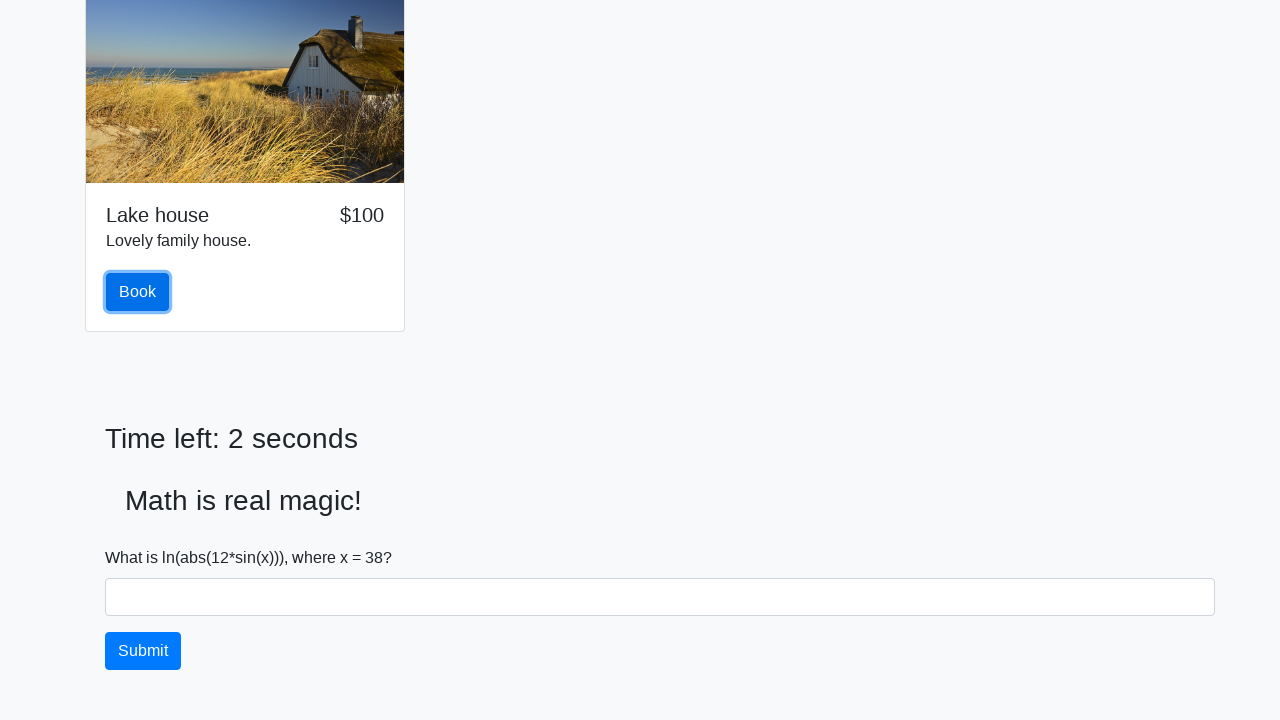

Retrieved input value: 38
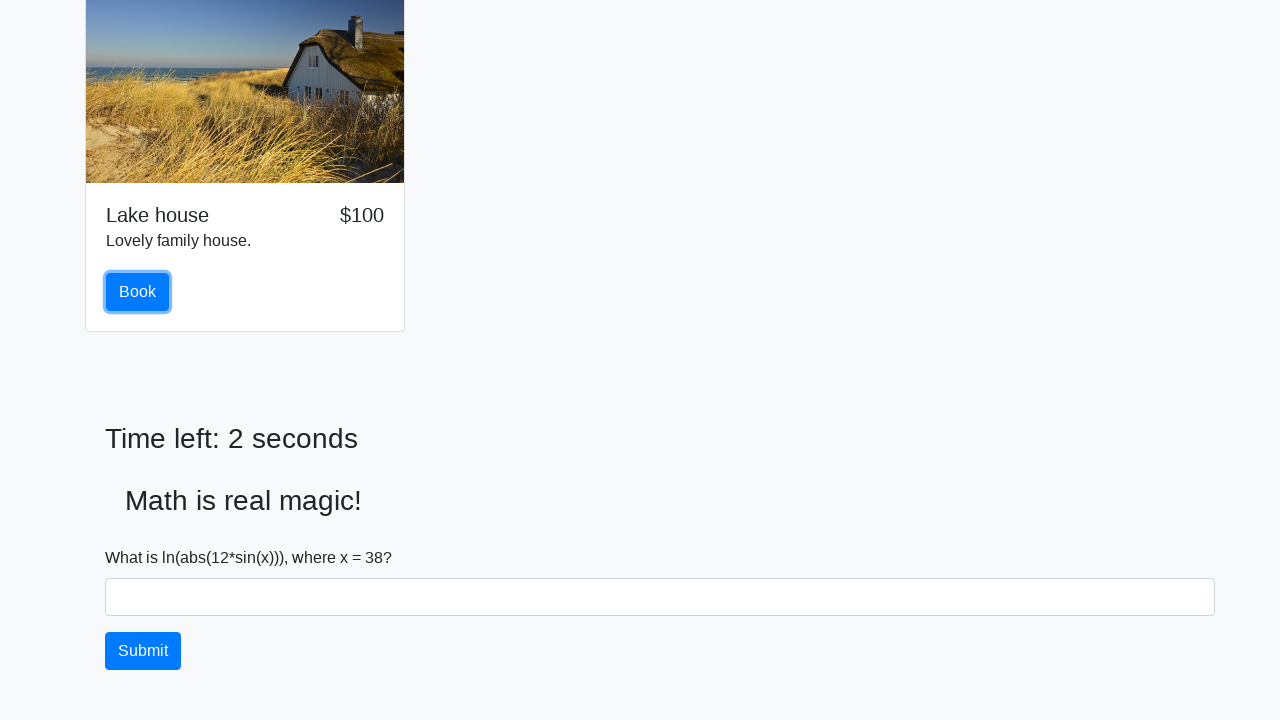

Calculated mathematical result: 1.268755248855953
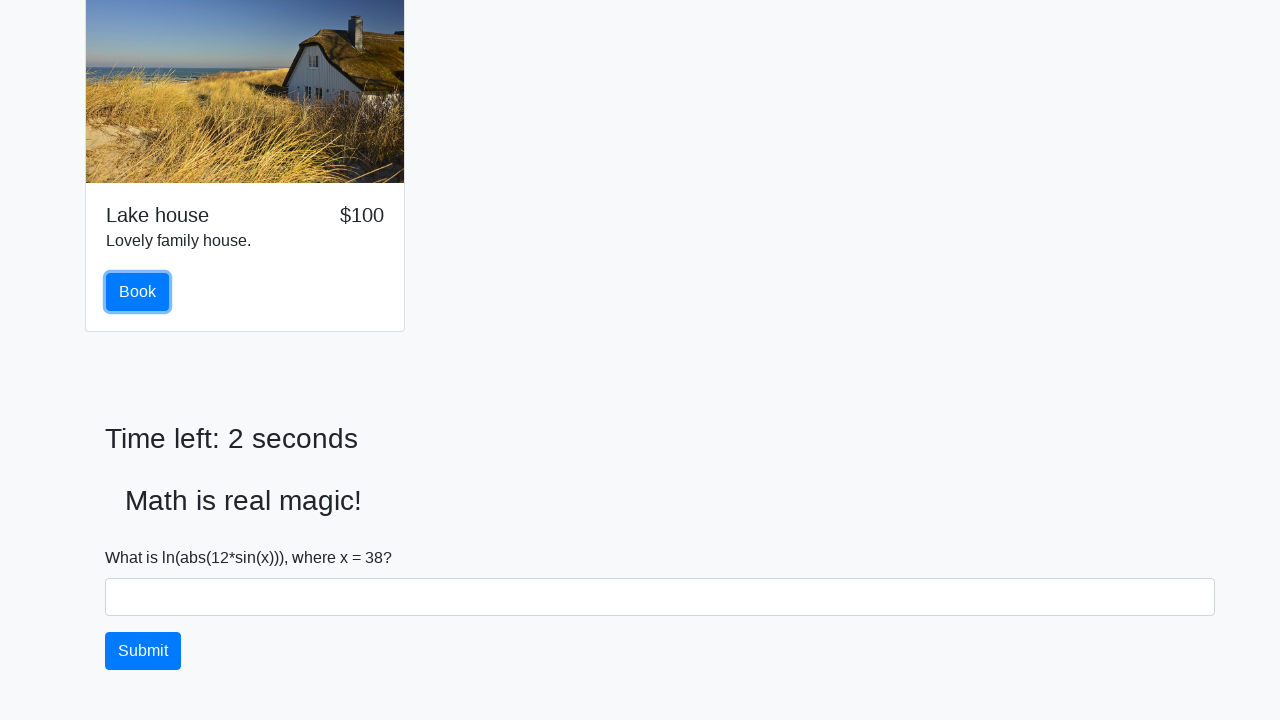

Filled answer field with calculated result on input.form-control
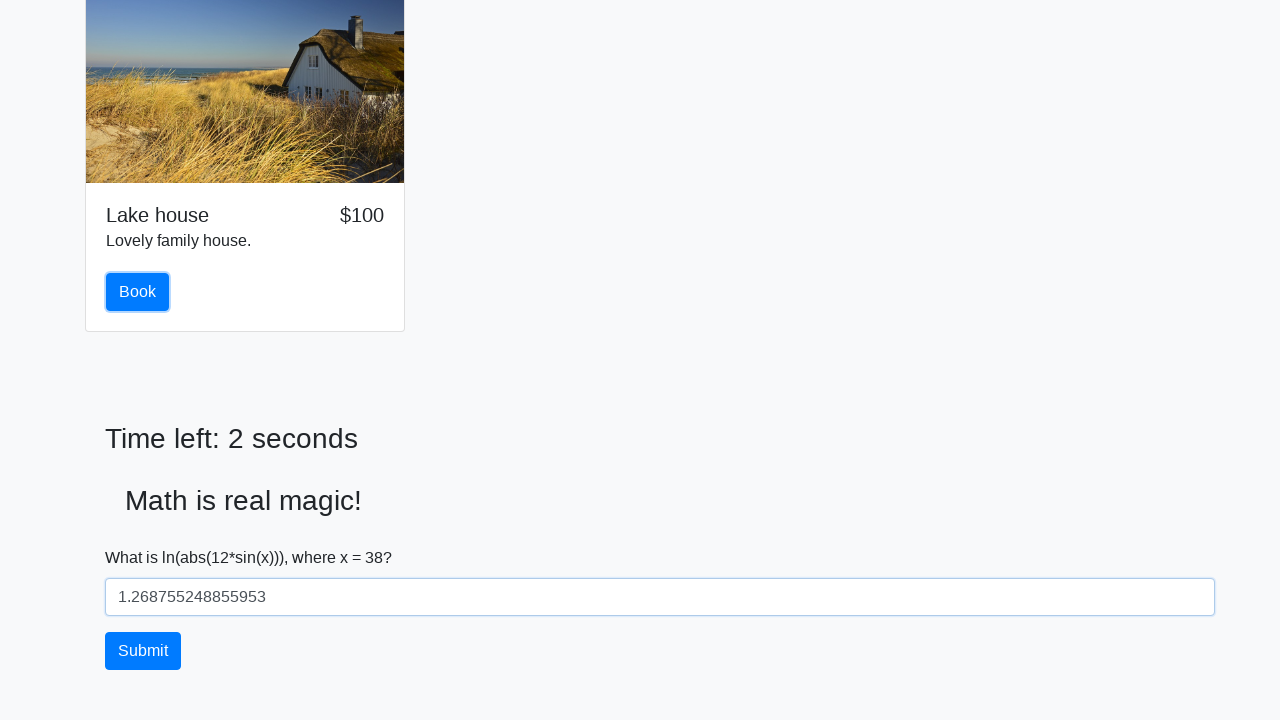

Submitted the form at (143, 651) on button[type='submit']
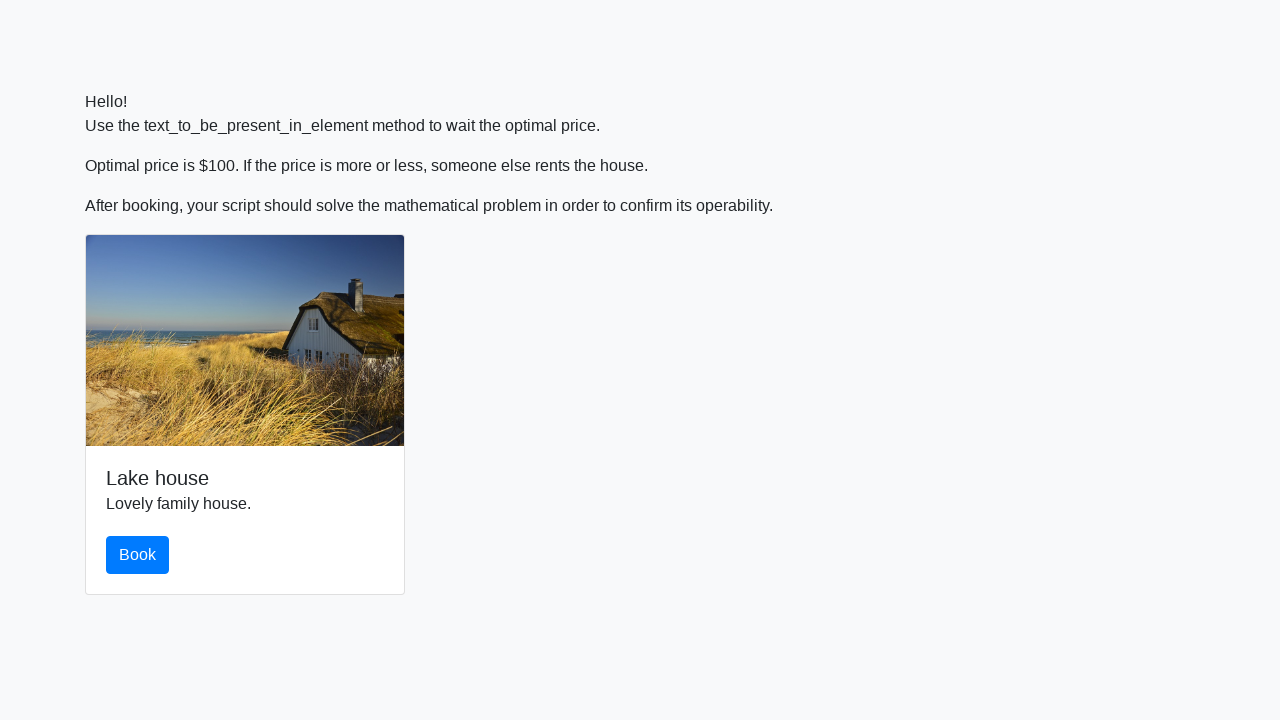

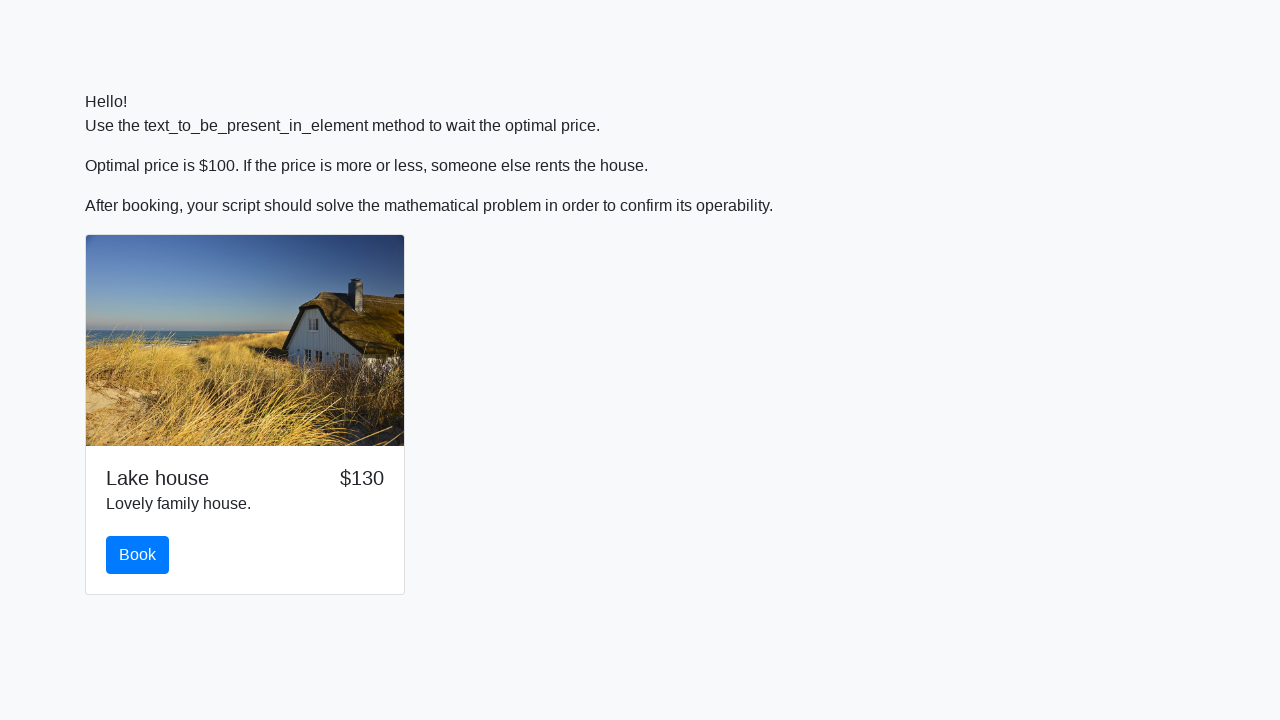